Tests dynamic content loading by clicking a start button and waiting for "Hello World" text to appear

Starting URL: https://the-internet.herokuapp.com/dynamic_loading/2

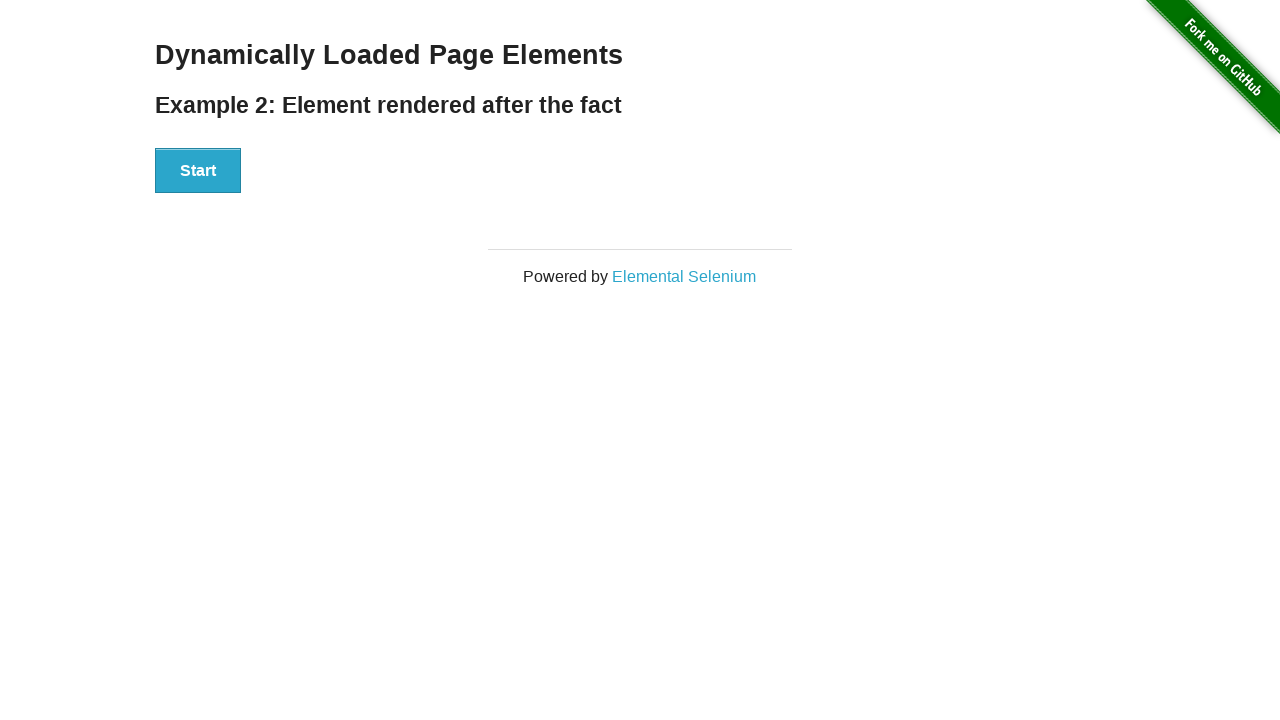

Clicked Start button to trigger dynamic content loading at (198, 171) on xpath=//button[text()='Start']
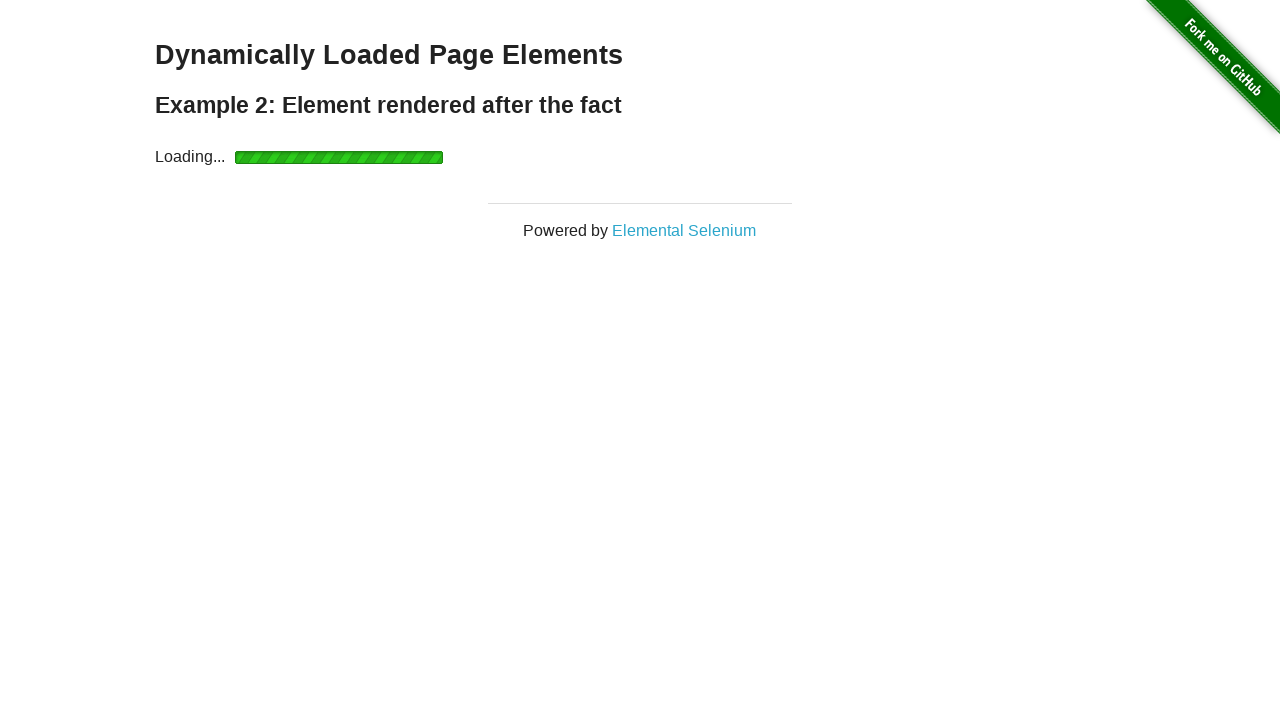

Waited for 'Hello World' text to appear dynamically
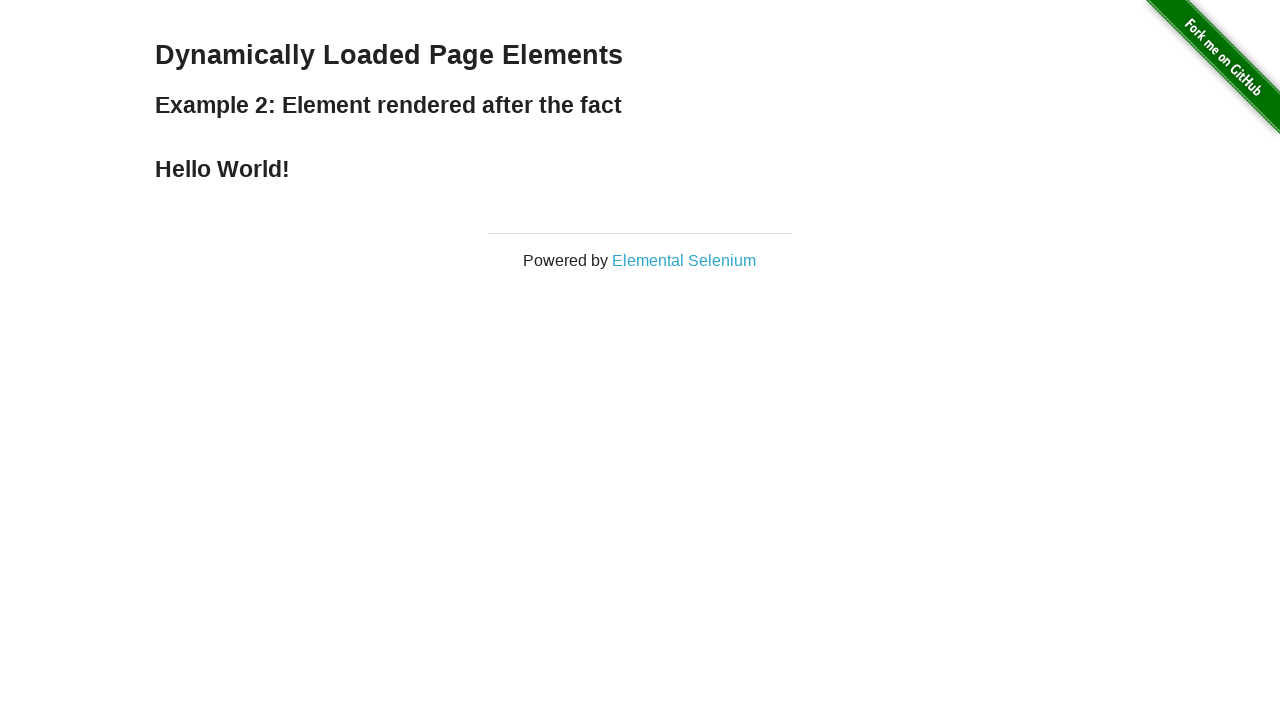

Located the 'Hello World' element
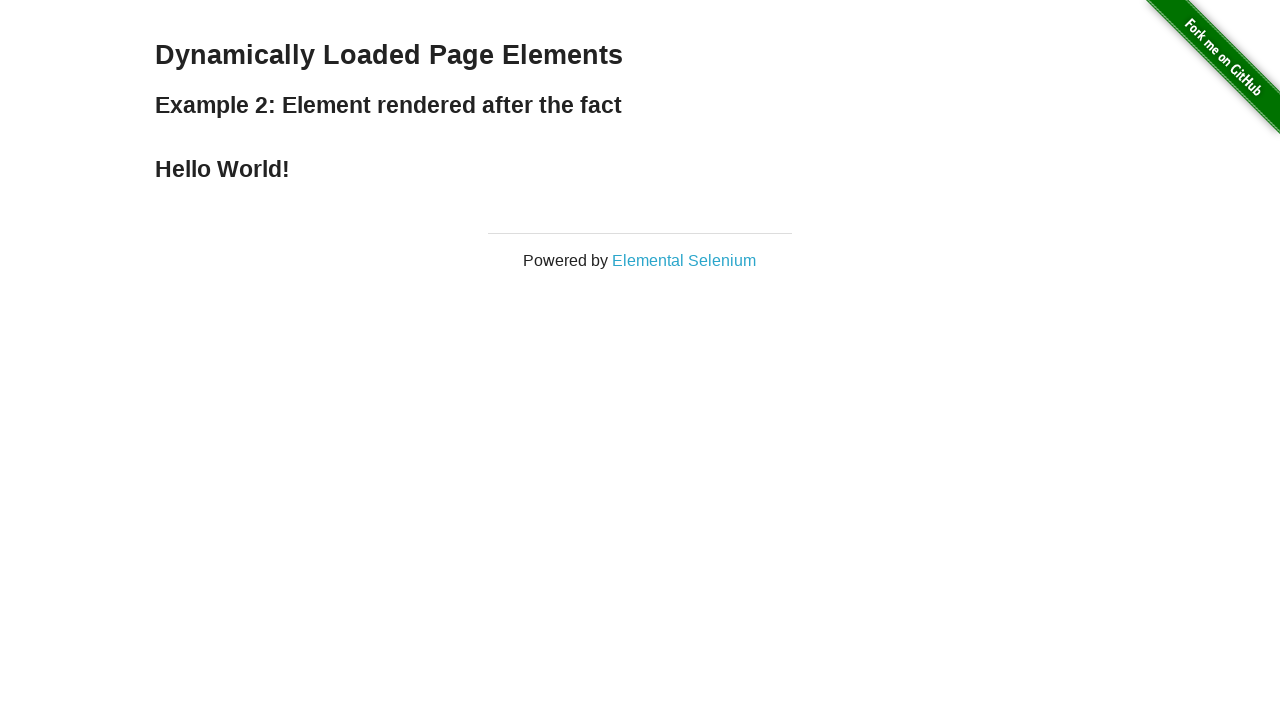

Retrieved text content: 'Hello World!'
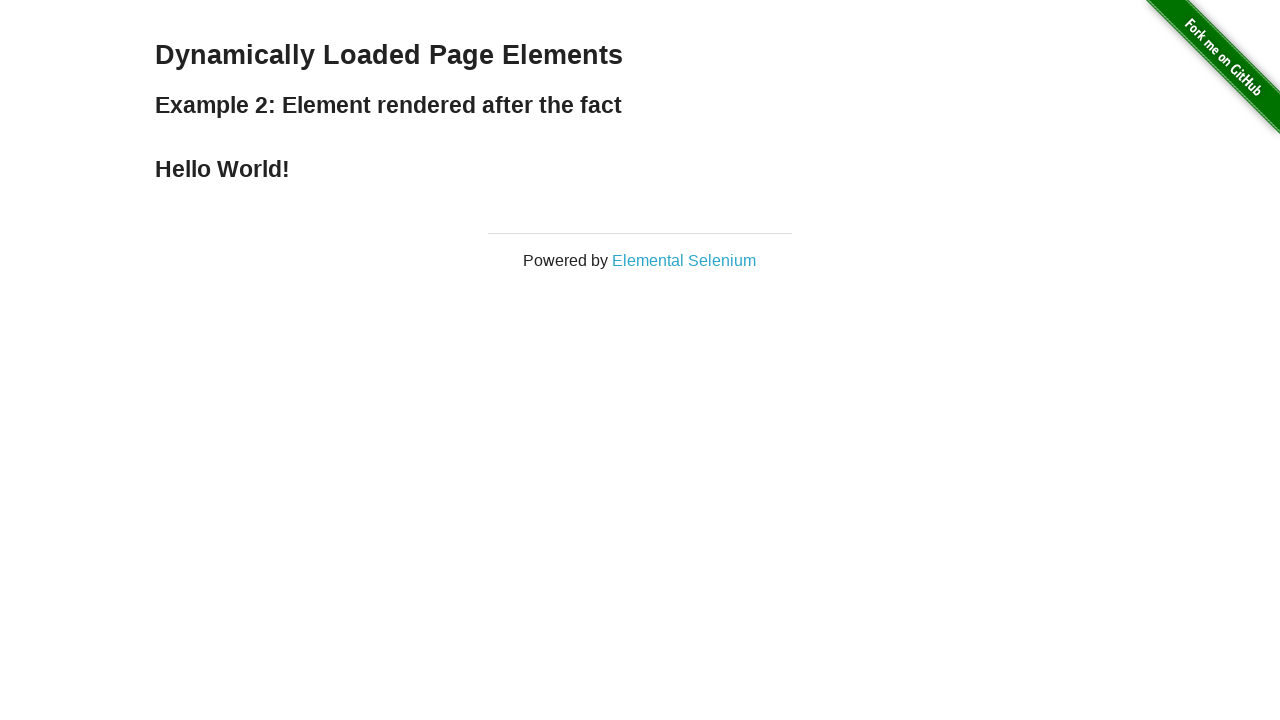

Printed text content to console: 'Hello World!'
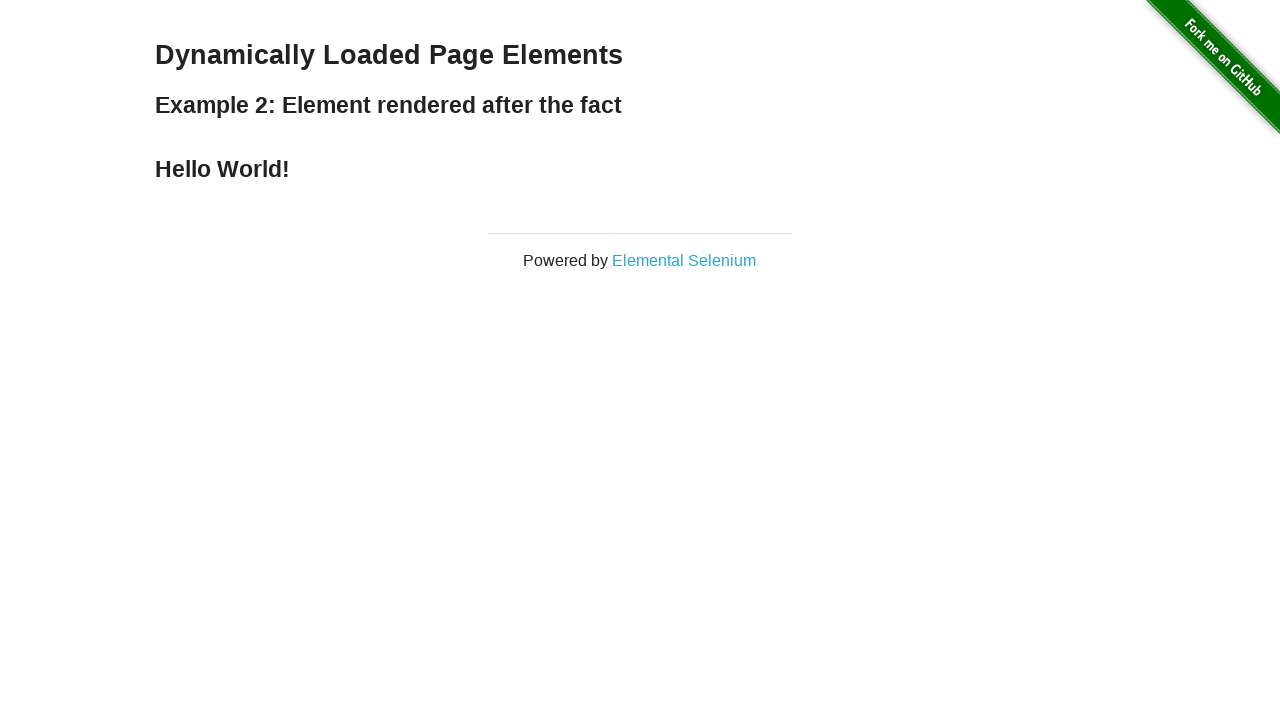

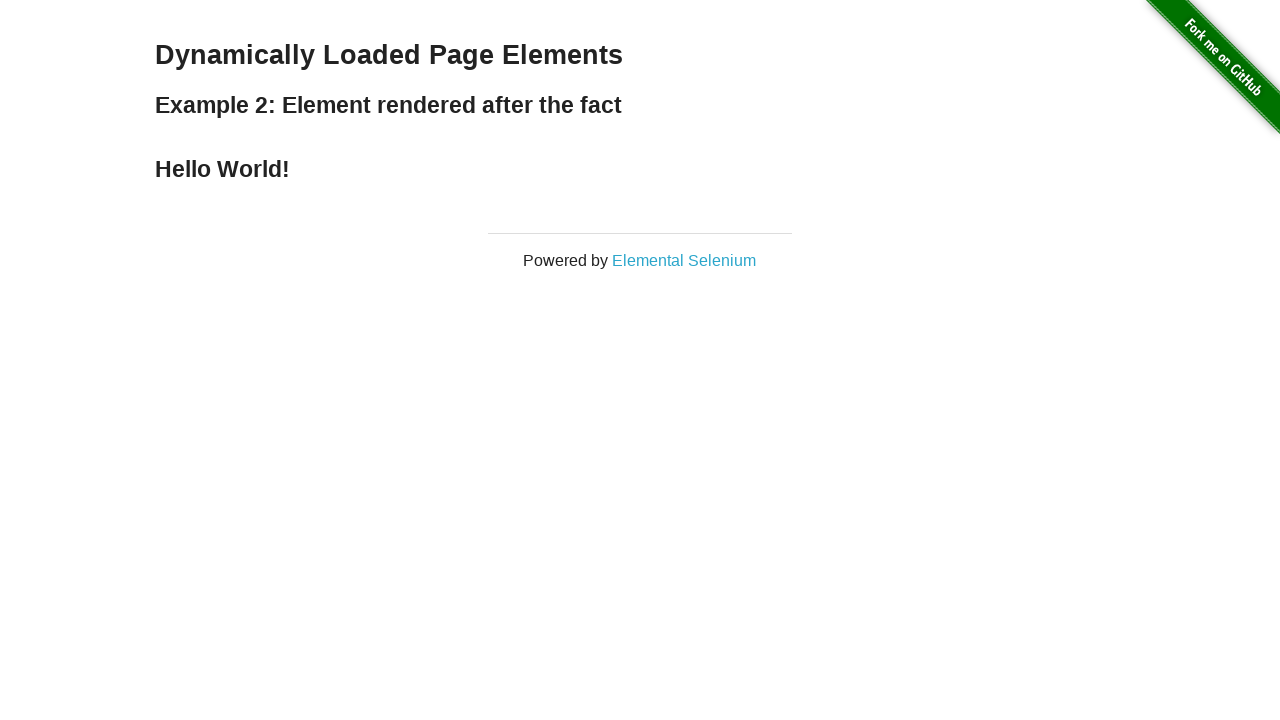